Tests basic navigation on the UI Testing Playground website by clicking on text elements and navigation links including "Aristotle", "Resources", and "Home".

Starting URL: http://uitestingplayground.com/

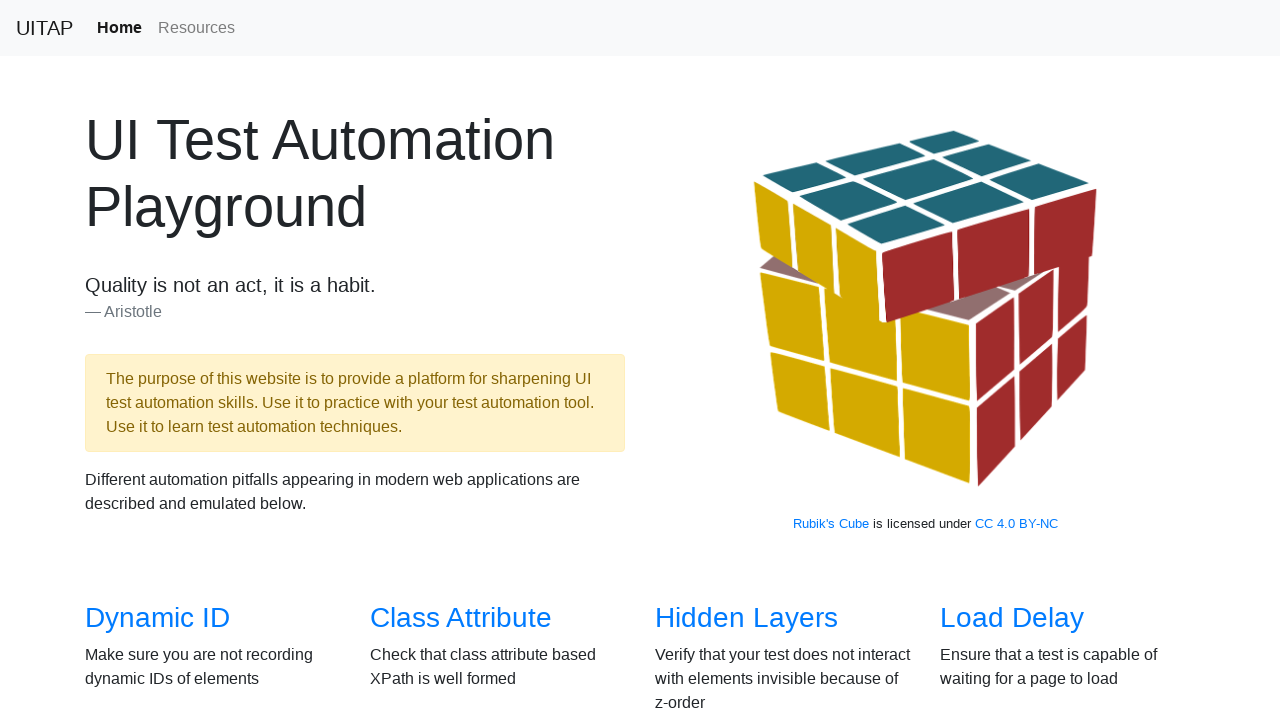

Navigated to UI Testing Playground website
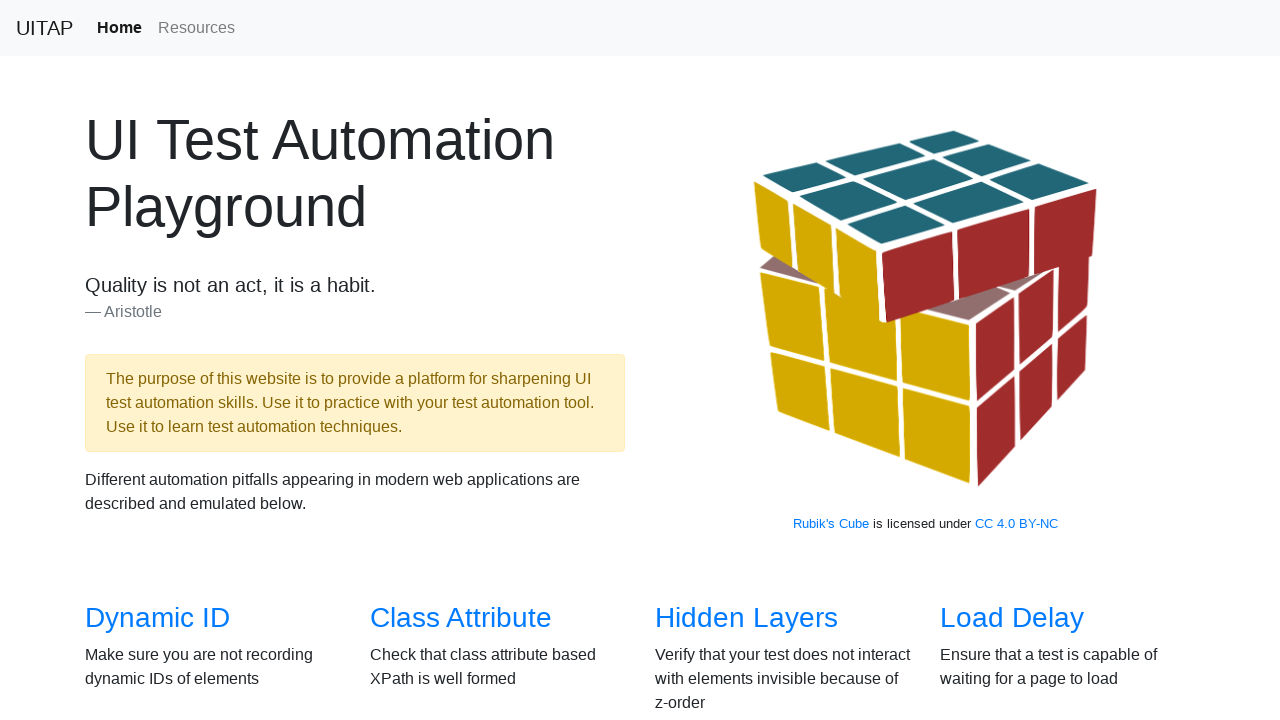

Clicked on Aristotle text element at (355, 312) on text=Aristotle
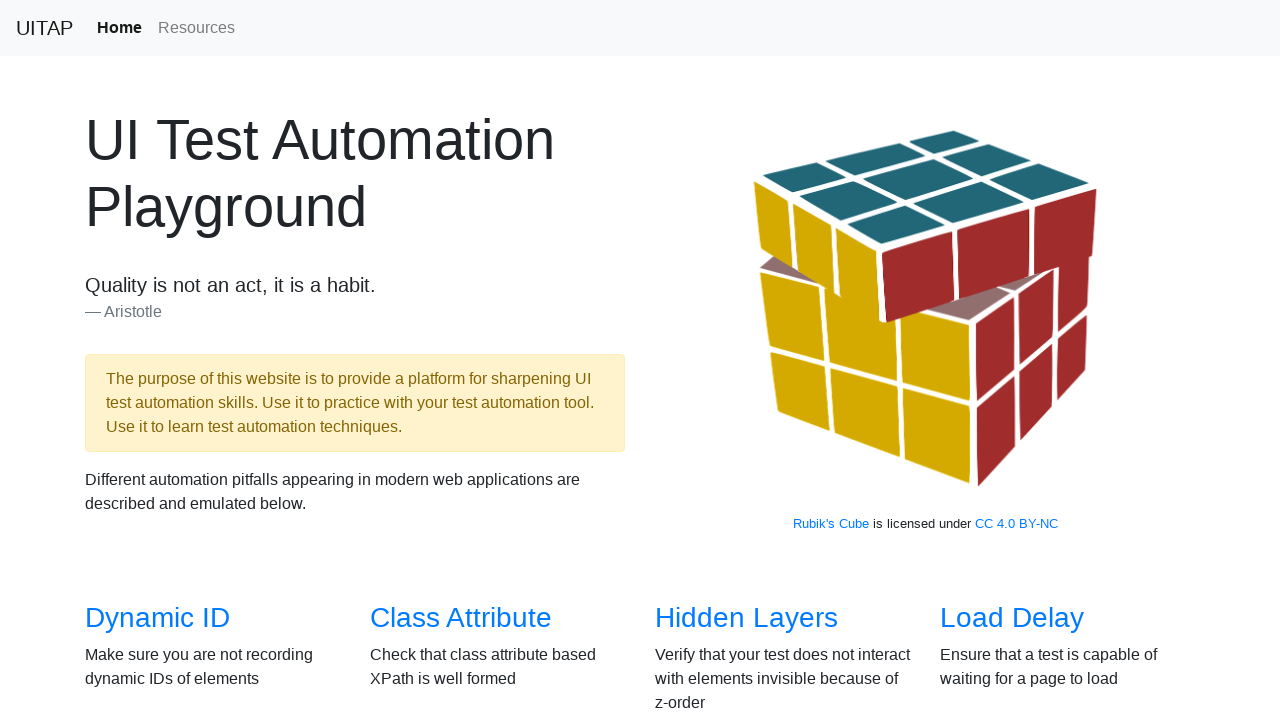

Clicked on Resources navigation link at (196, 28) on a.nav-link:has-text("Resources")
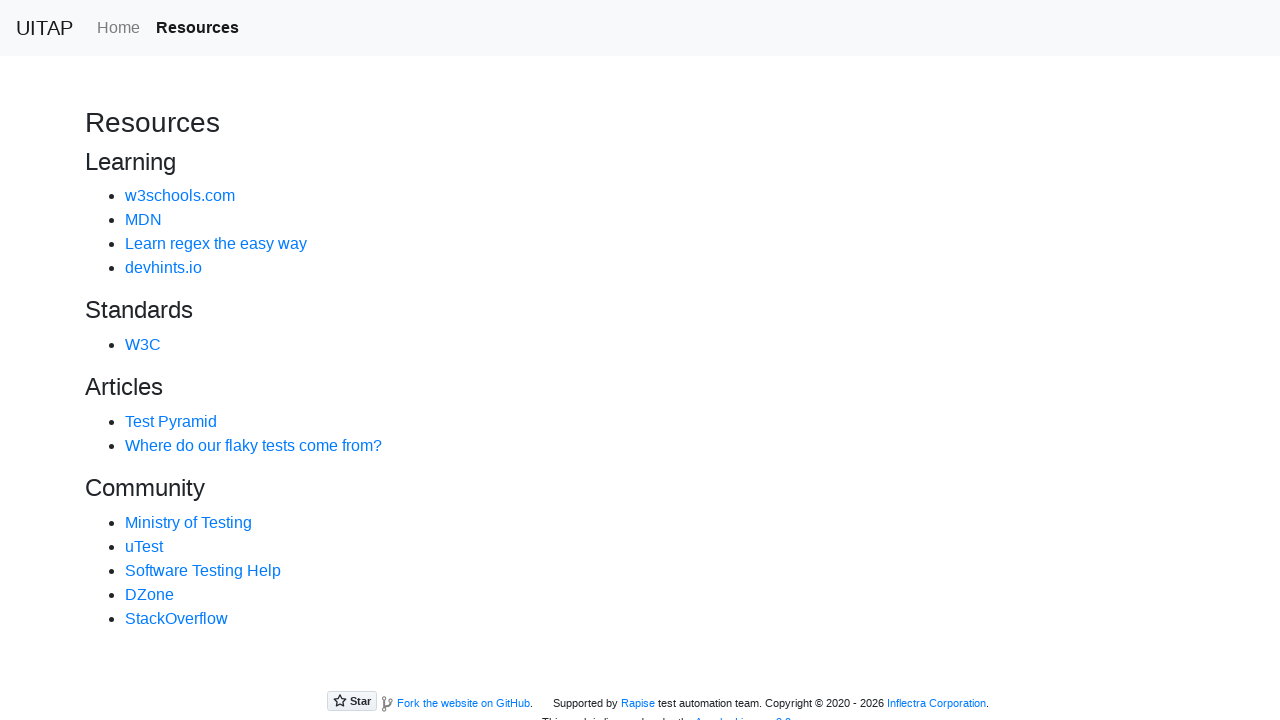

Clicked on Home navigation link at (118, 28) on a.nav-link:has-text("Home")
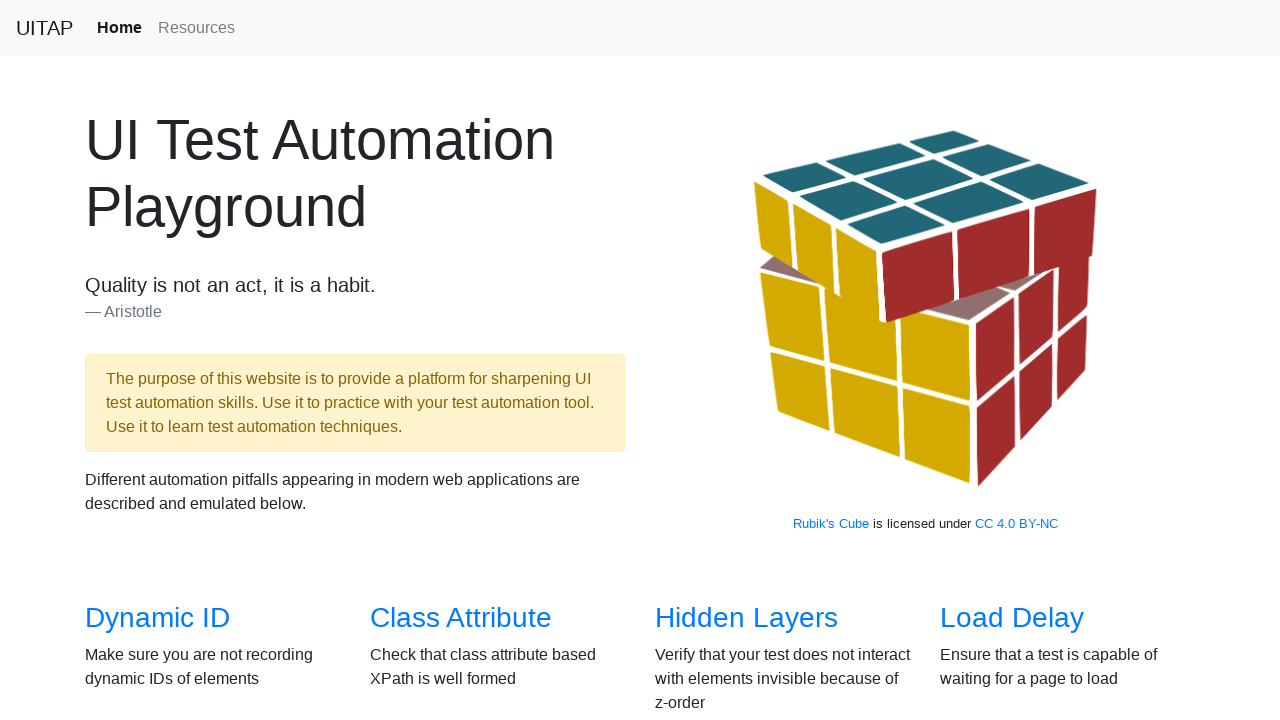

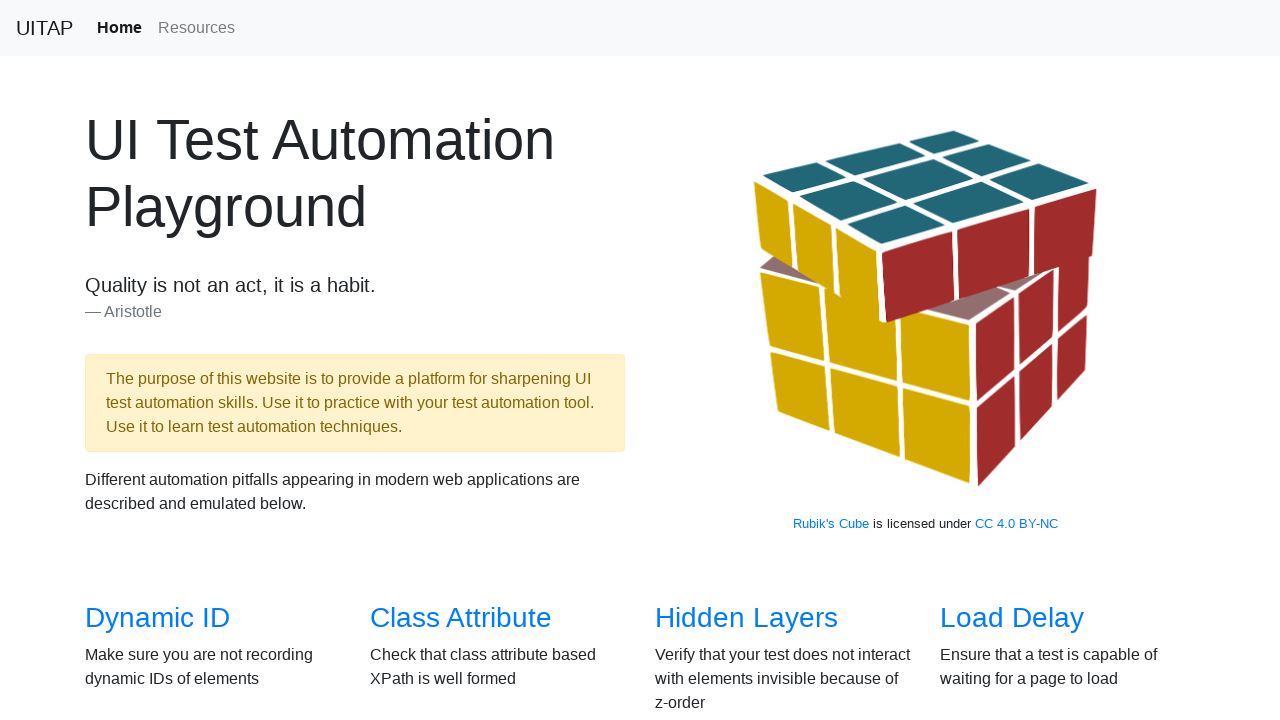